Tests double-click functionality on W3Schools example page by double-clicking text and verifying the style change

Starting URL: https://www.w3schools.com/tags/tryit.asp?filename=tryhtml5_ev_ondblclick2

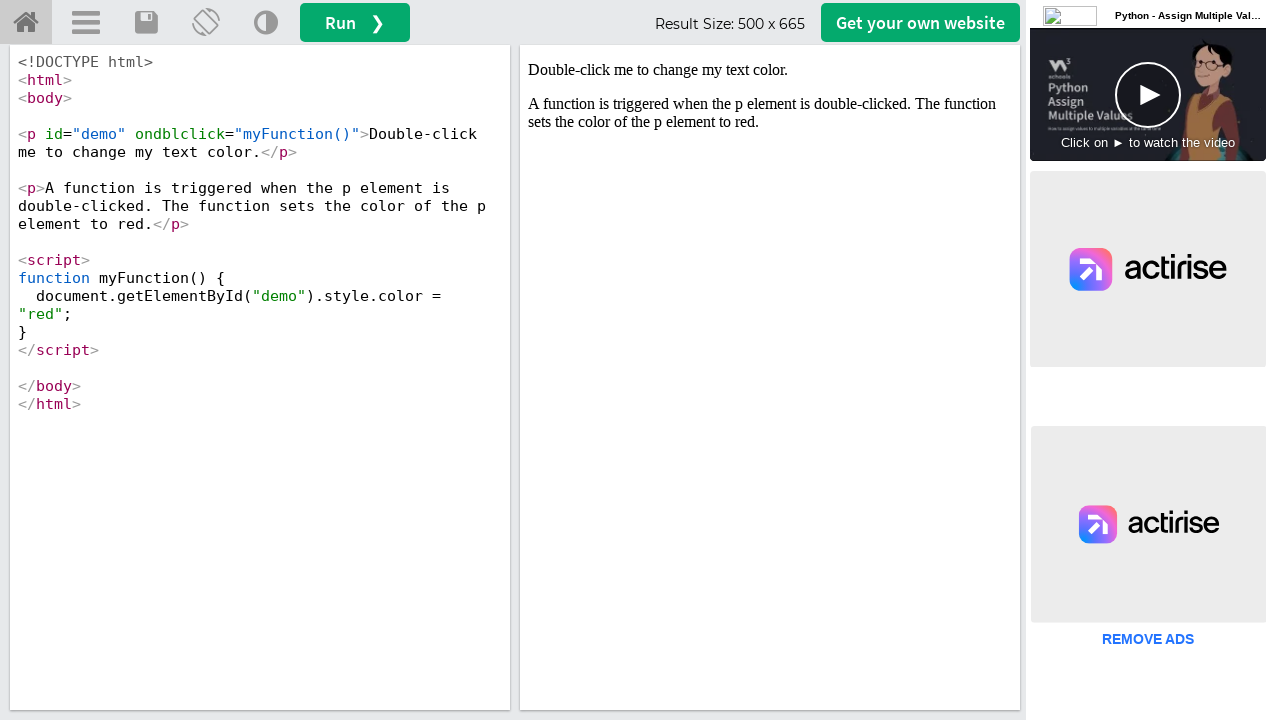

Located iframe with ID 'iframeResult' containing the demo
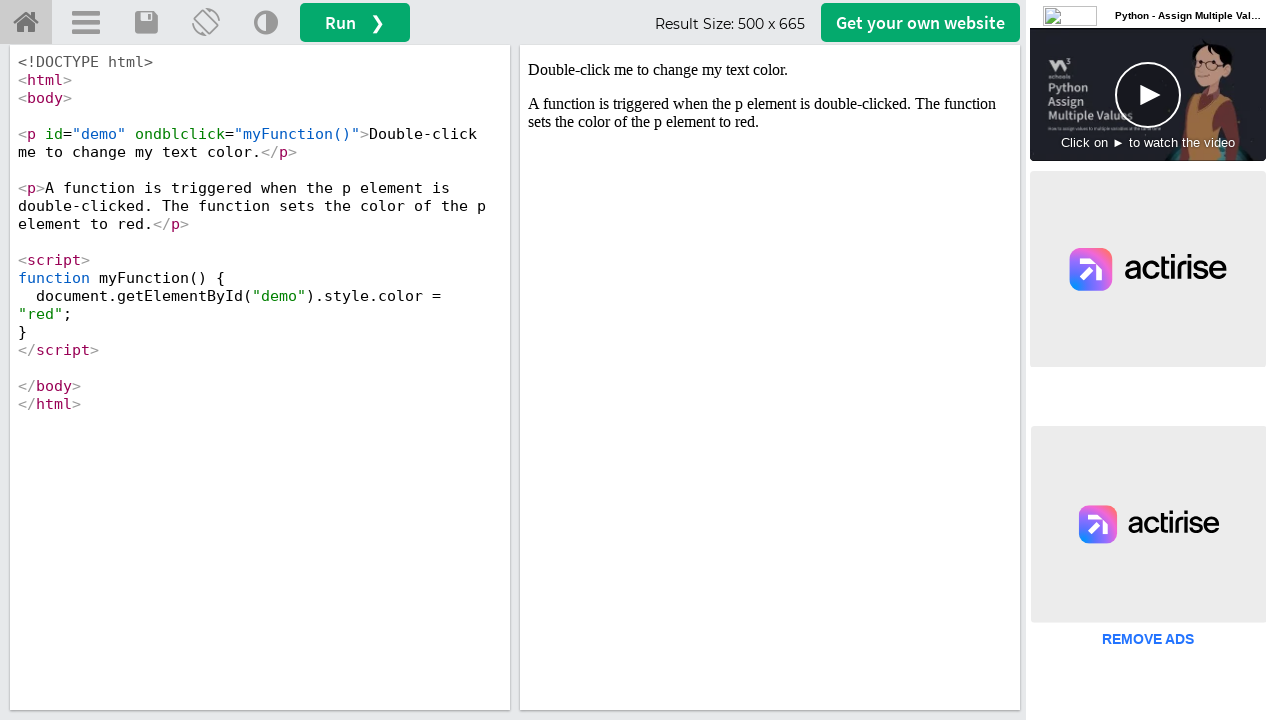

Double-clicked on the demo text element to trigger ondblclick event at (770, 70) on #iframeResult >> internal:control=enter-frame >> #demo
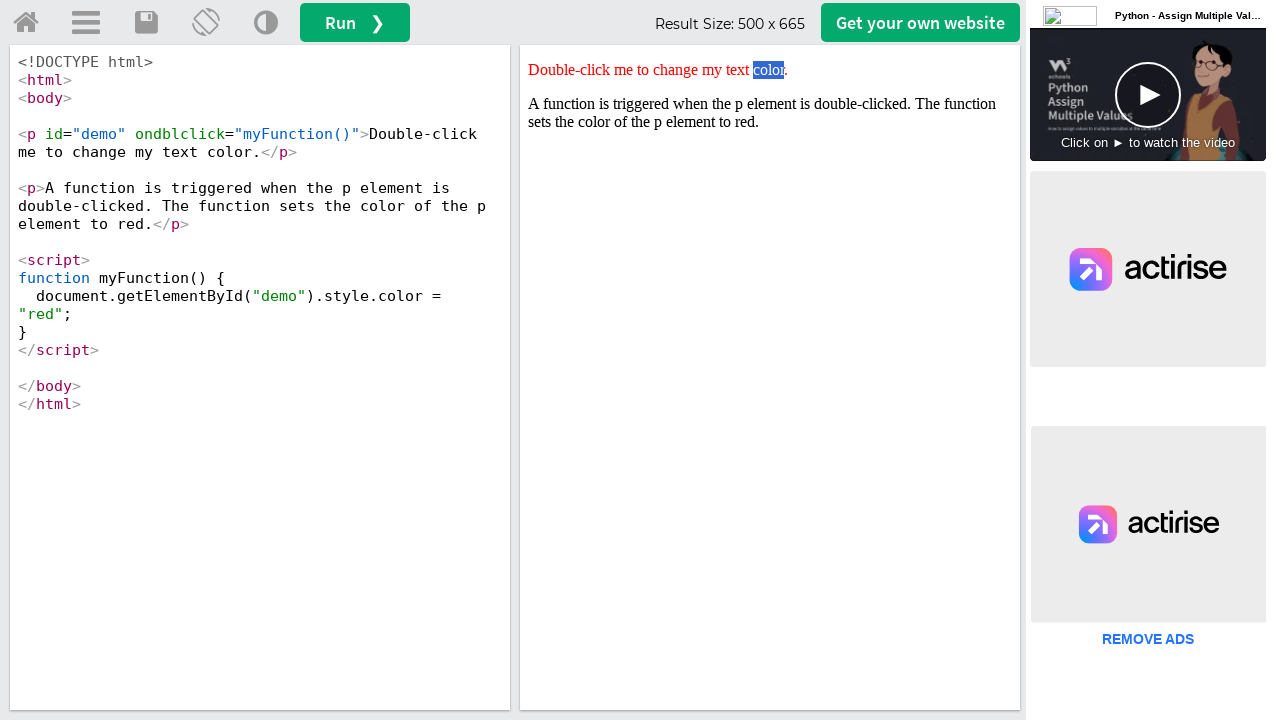

Located the demo element to verify style change
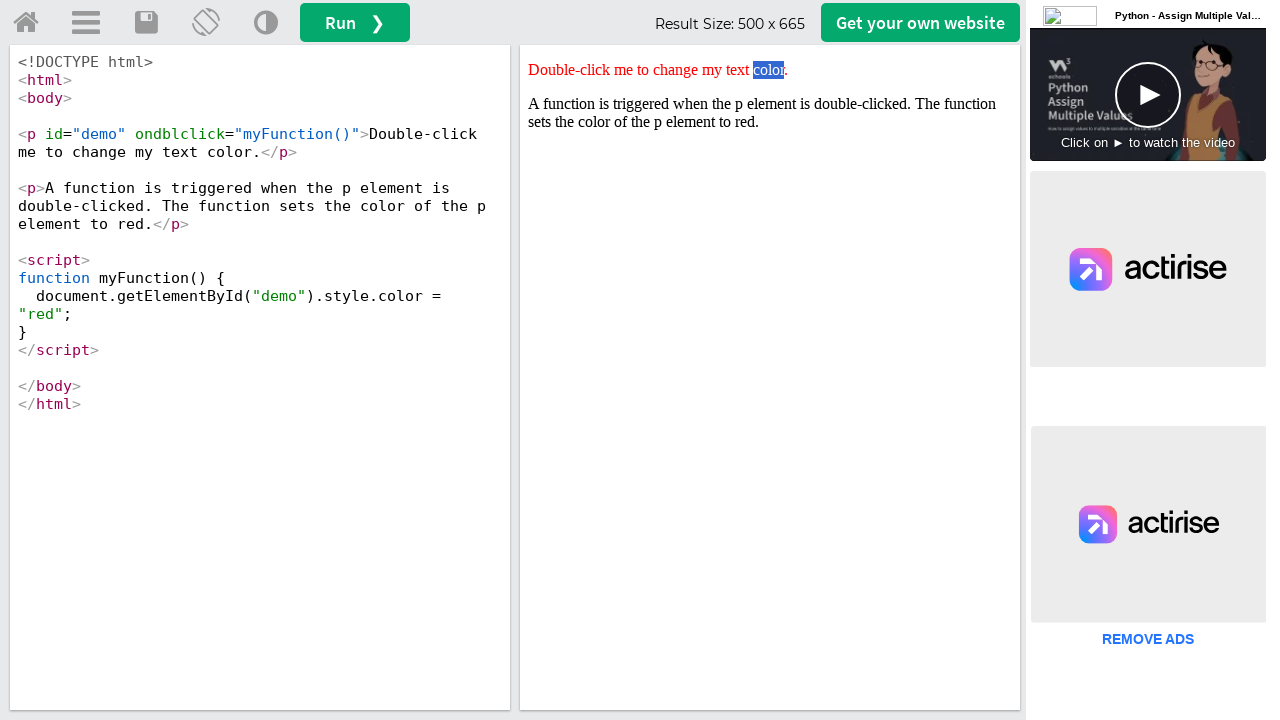

Retrieved style attribute value: color: red;
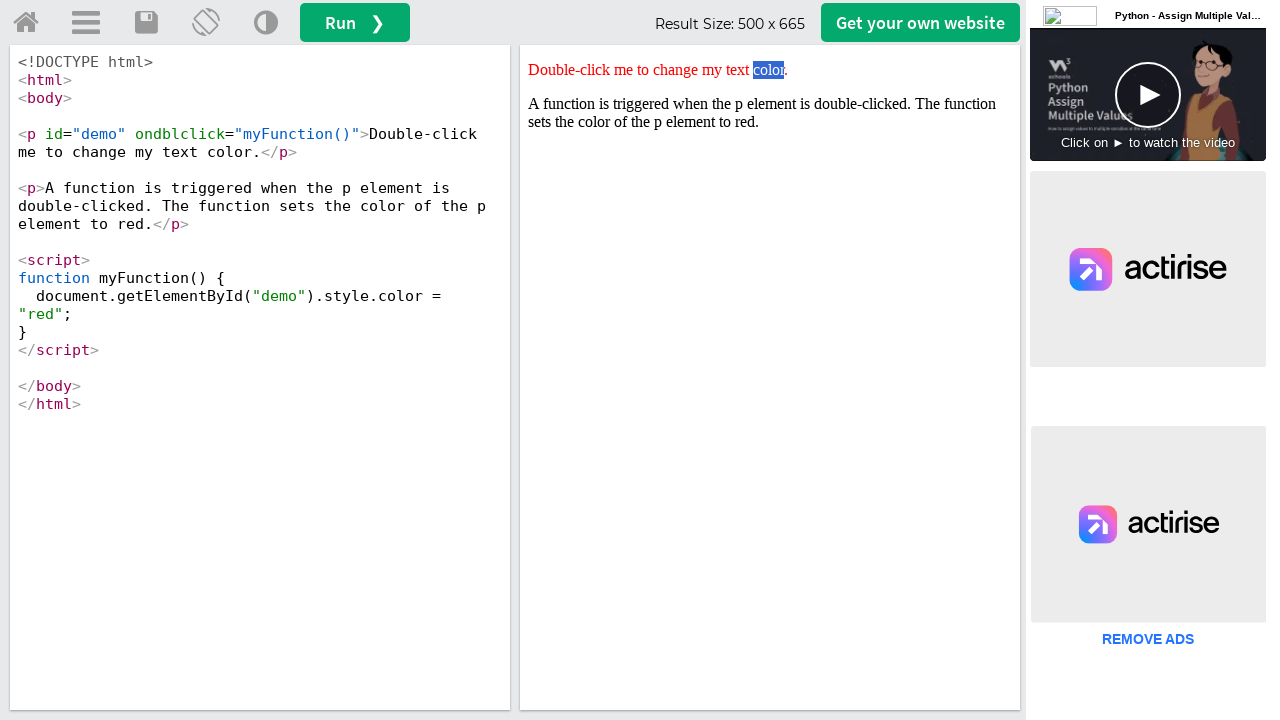

Verified that style attribute contains 'red' - double-click test passed
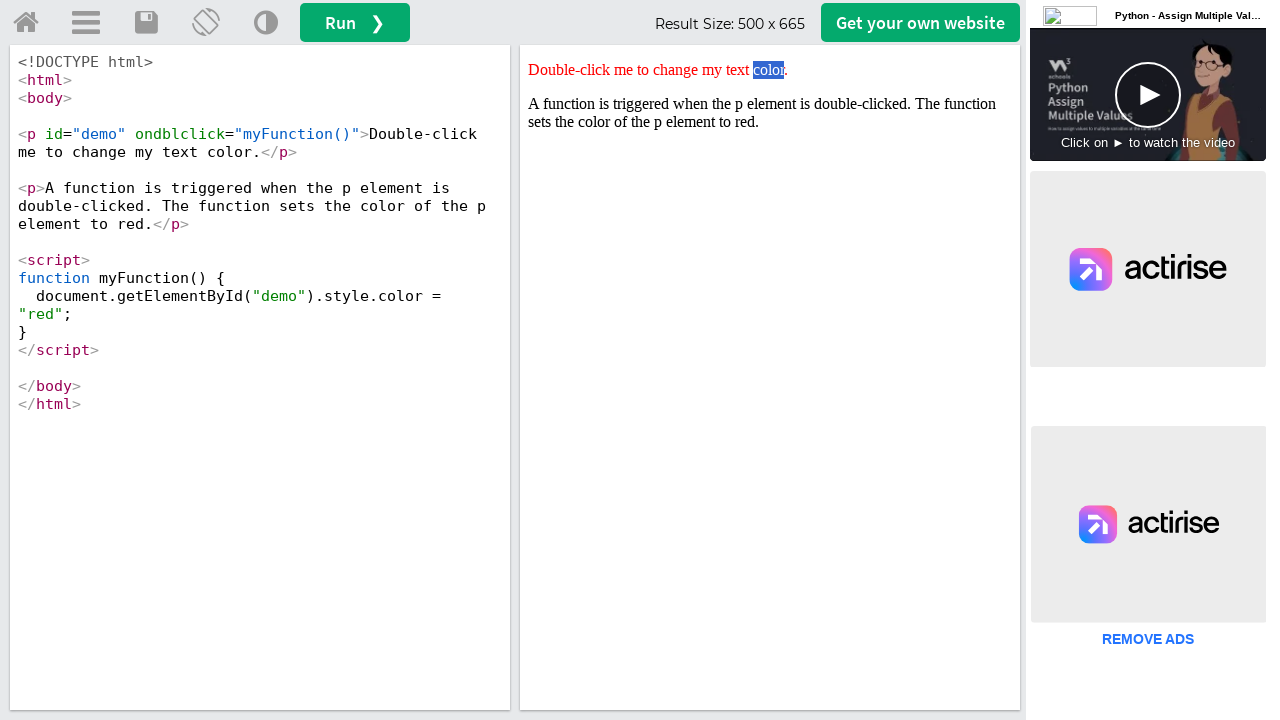

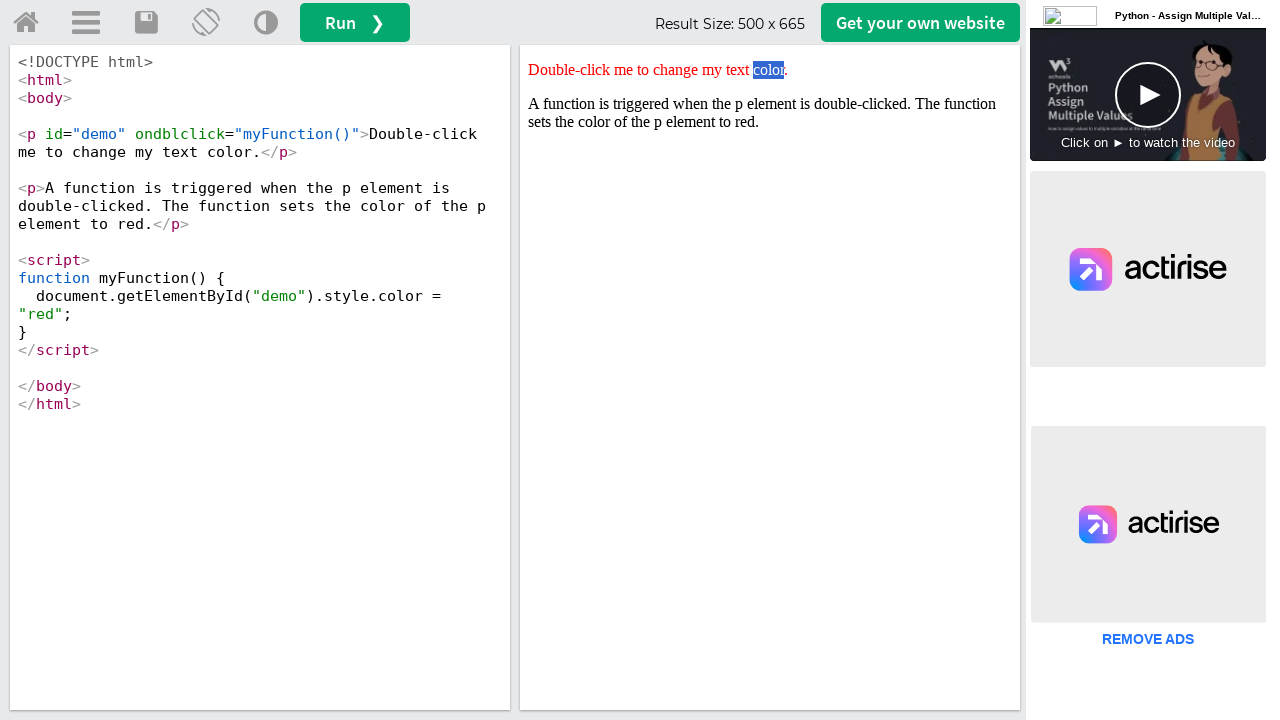